Tests cart subtotal calculations by adding specific quantities of products (2 Stuffed Frog, 5 Fluffy Bunny, 3 Valentine Bear) and verifying subtotals are correct

Starting URL: http://jupiter.cloud.planittesting.com

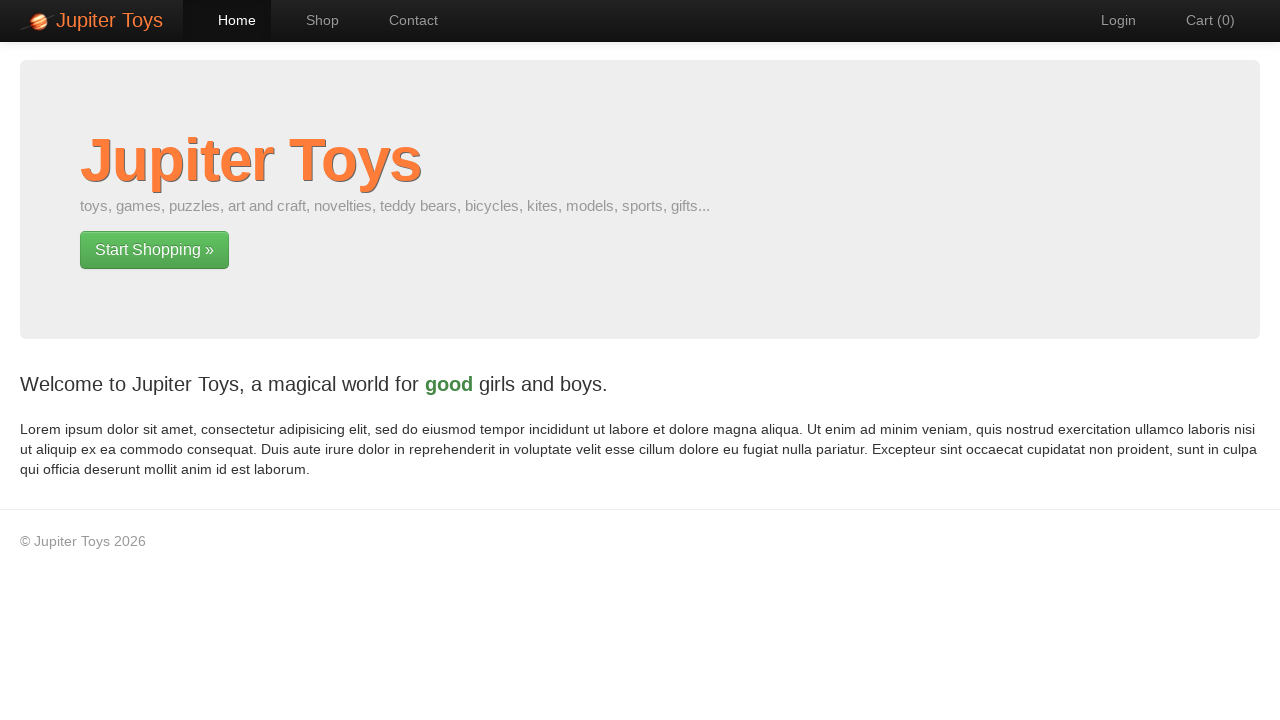

Clicked shop link to navigate to shop page at (312, 20) on a[href='#/shop']
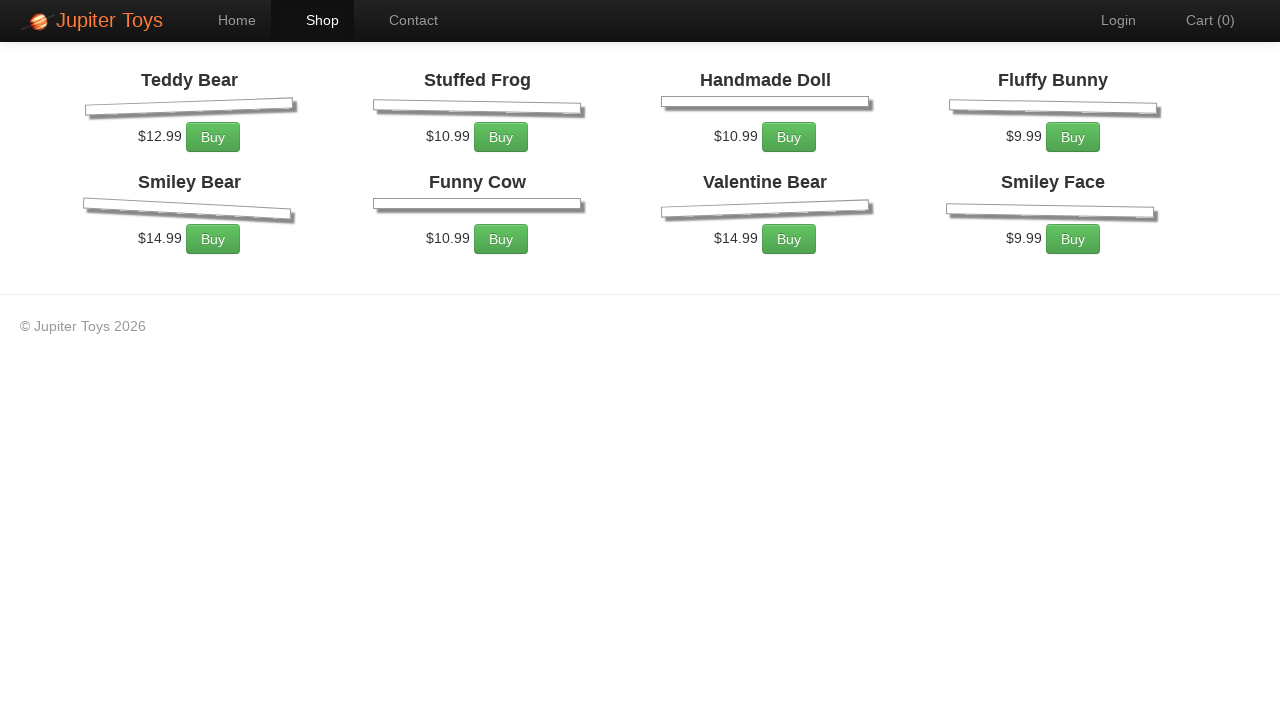

Shop products loaded
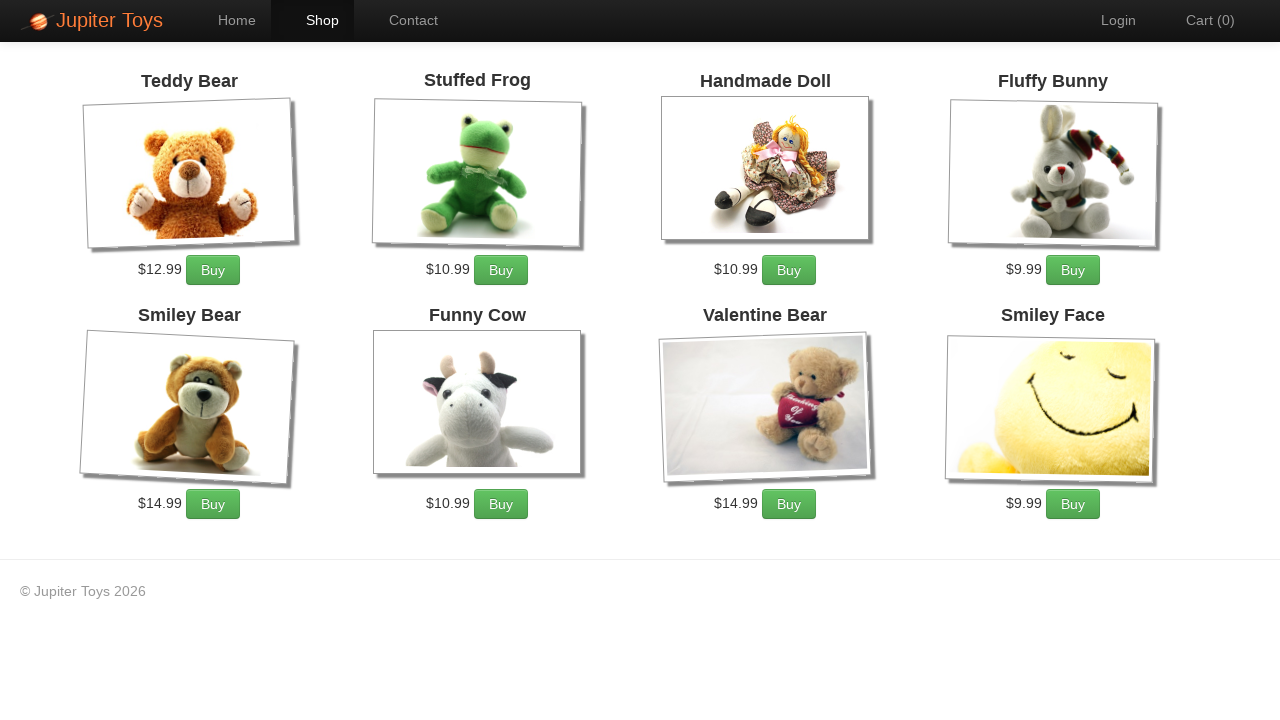

Clicked add to cart for Stuffed Frog (1st) at (501, 270) on li:has-text('Stuffed Frog') a.btn
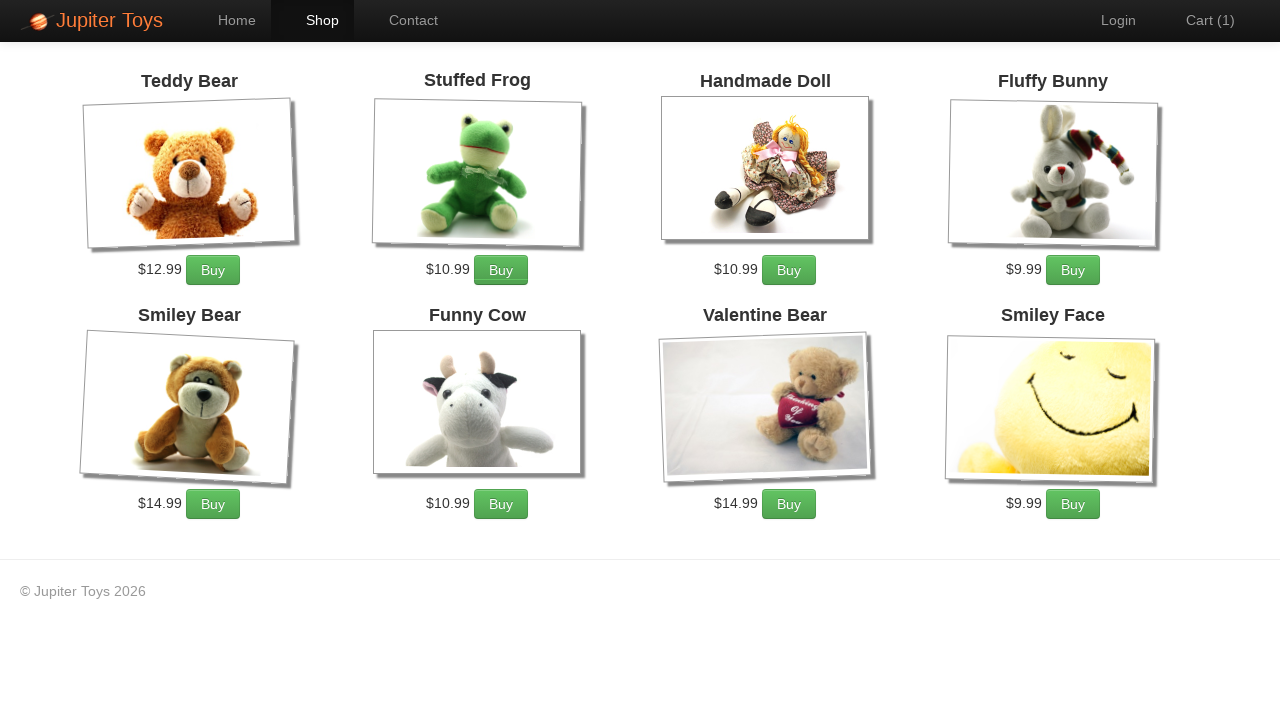

Clicked add to cart for Stuffed Frog (2nd) at (501, 270) on li:has-text('Stuffed Frog') a.btn
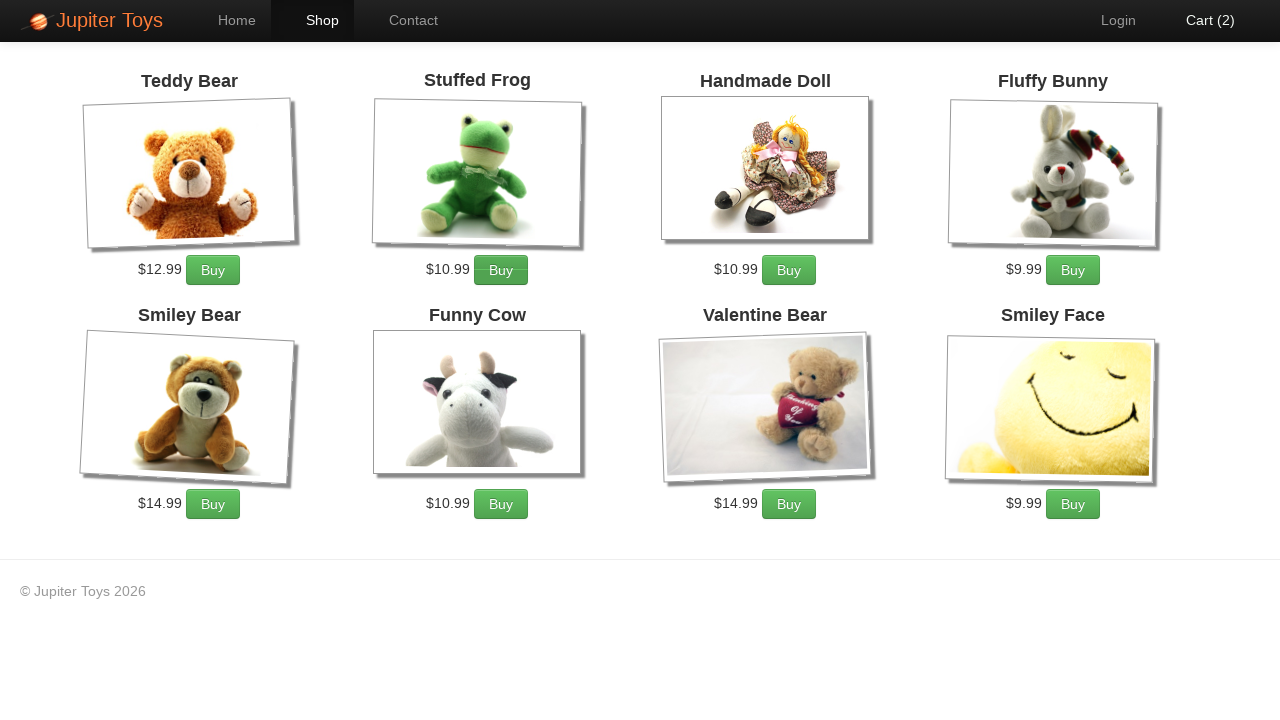

Clicked add to cart for Fluffy Bunny (1st) at (1073, 270) on li:has-text('Fluffy Bunny') a.btn
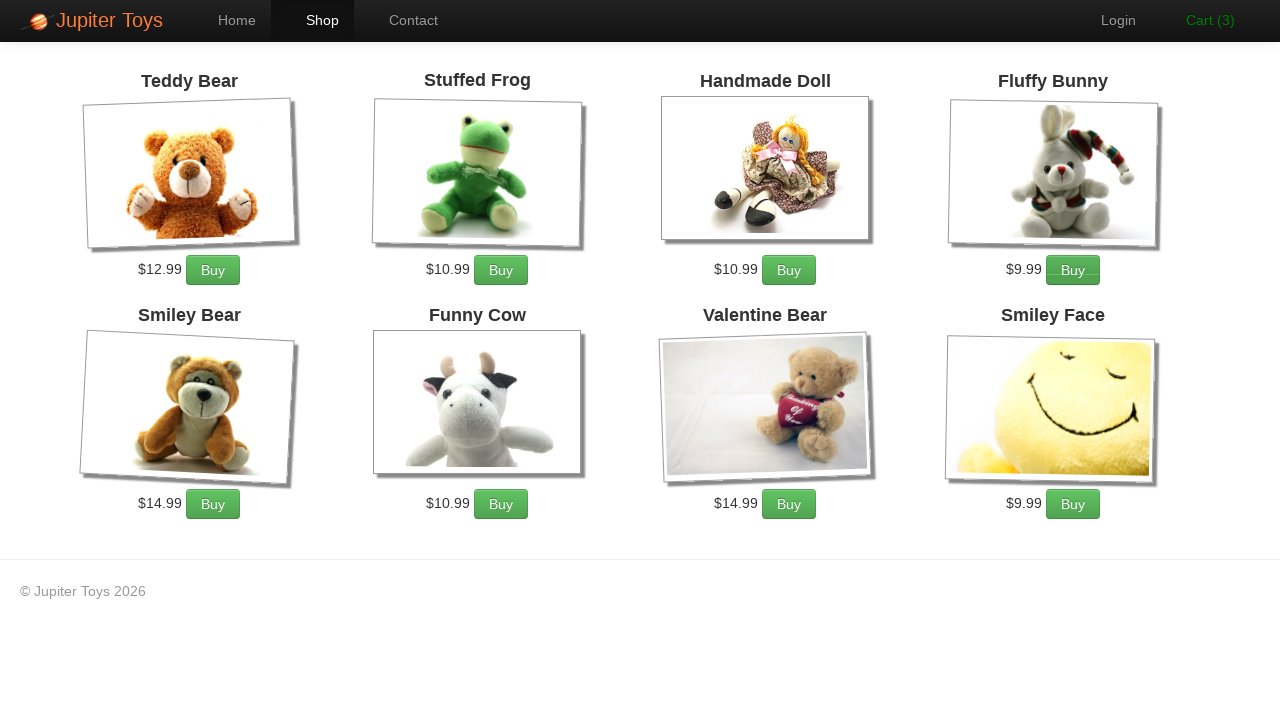

Clicked add to cart for Fluffy Bunny (2nd) at (1073, 270) on li:has-text('Fluffy Bunny') a.btn
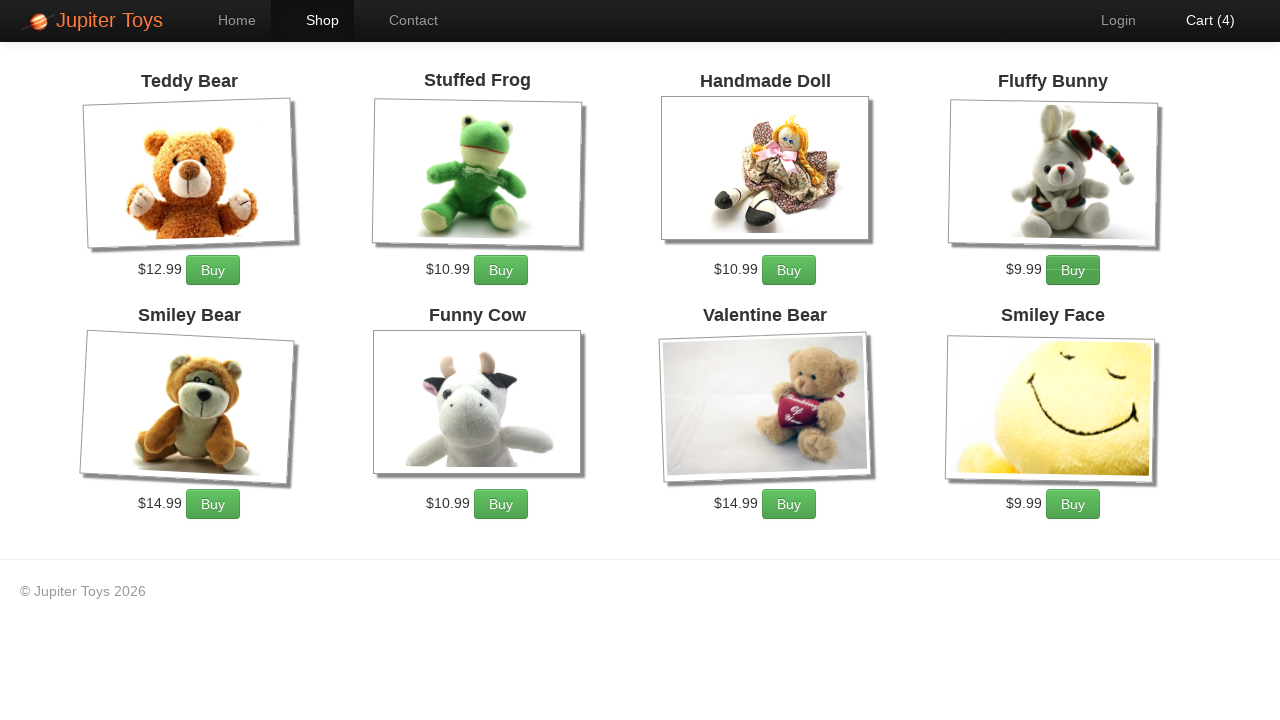

Clicked add to cart for Fluffy Bunny (3rd) at (1073, 270) on li:has-text('Fluffy Bunny') a.btn
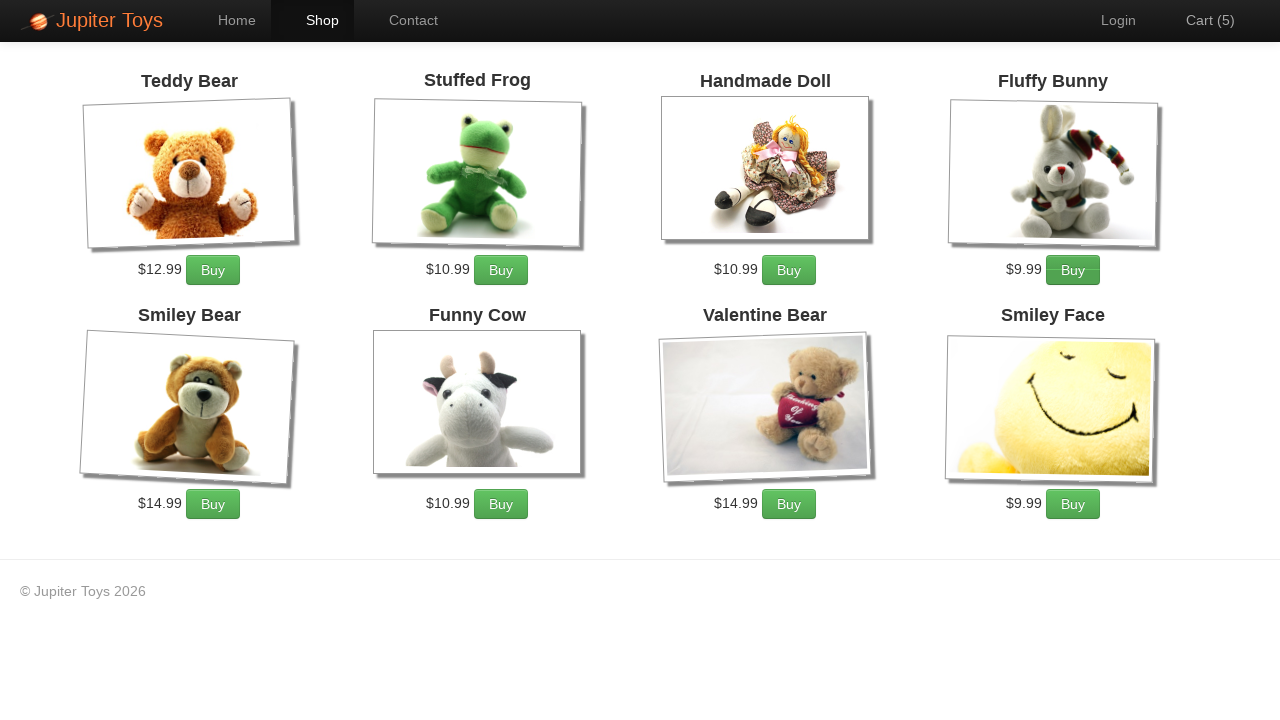

Clicked add to cart for Fluffy Bunny (4th) at (1073, 270) on li:has-text('Fluffy Bunny') a.btn
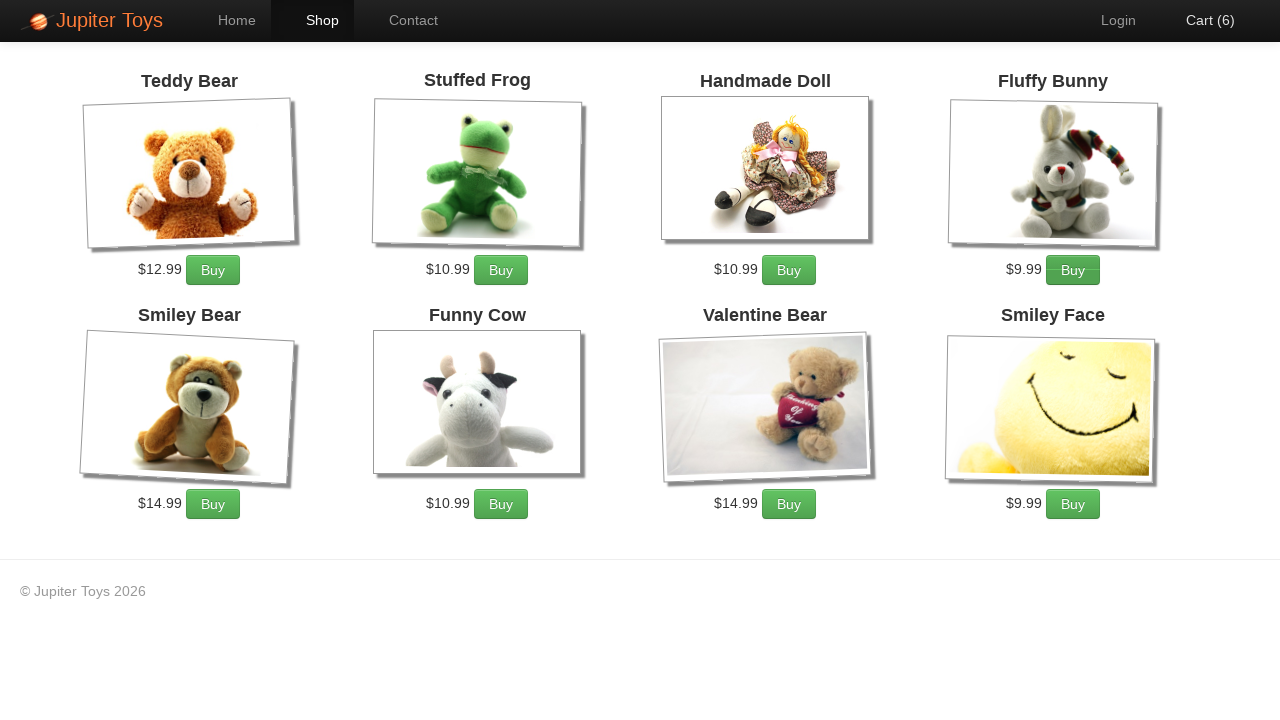

Clicked add to cart for Fluffy Bunny (5th) at (1073, 270) on li:has-text('Fluffy Bunny') a.btn
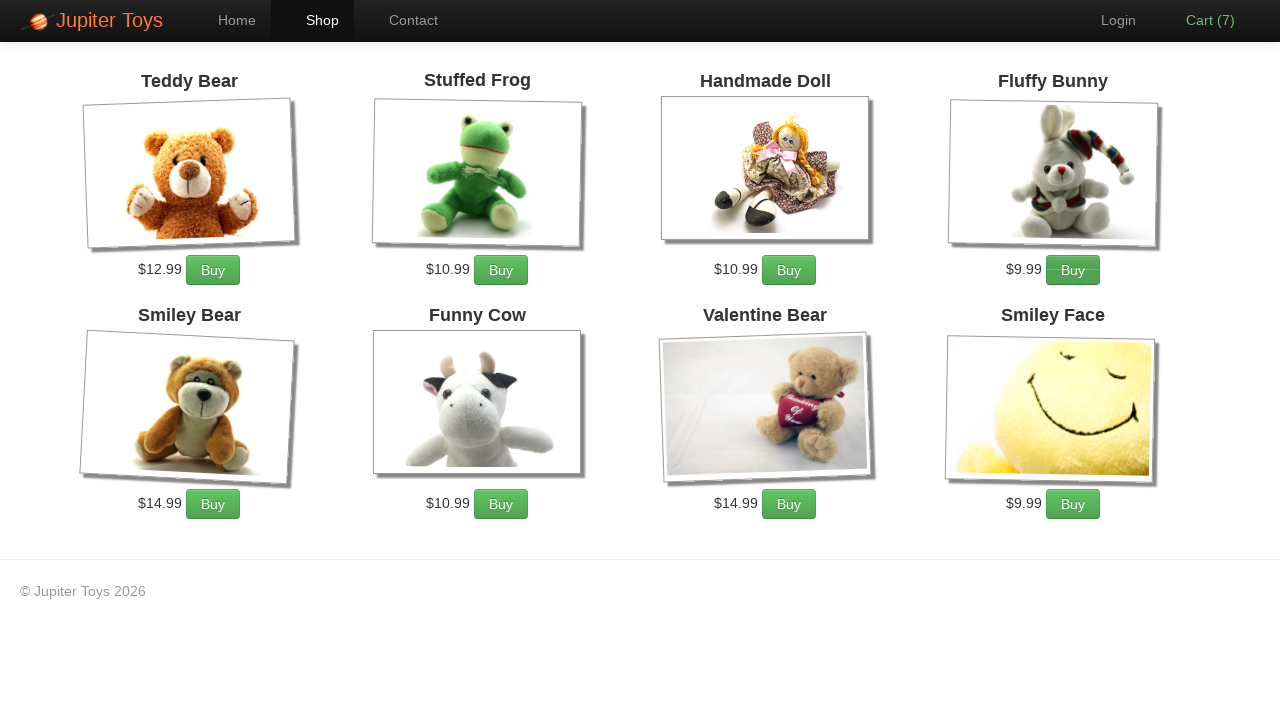

Clicked add to cart for Valentine Bear (1st) at (789, 504) on li:has-text('Valentine Bear') a.btn
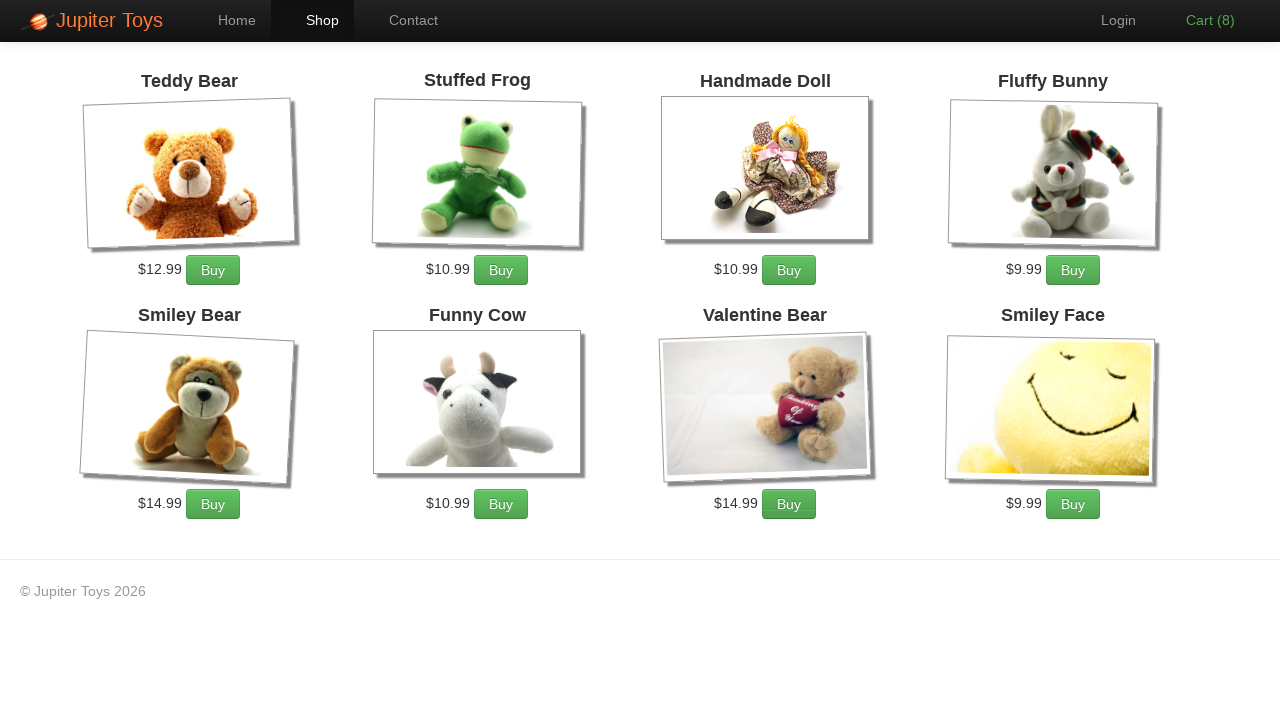

Clicked add to cart for Valentine Bear (2nd) at (789, 504) on li:has-text('Valentine Bear') a.btn
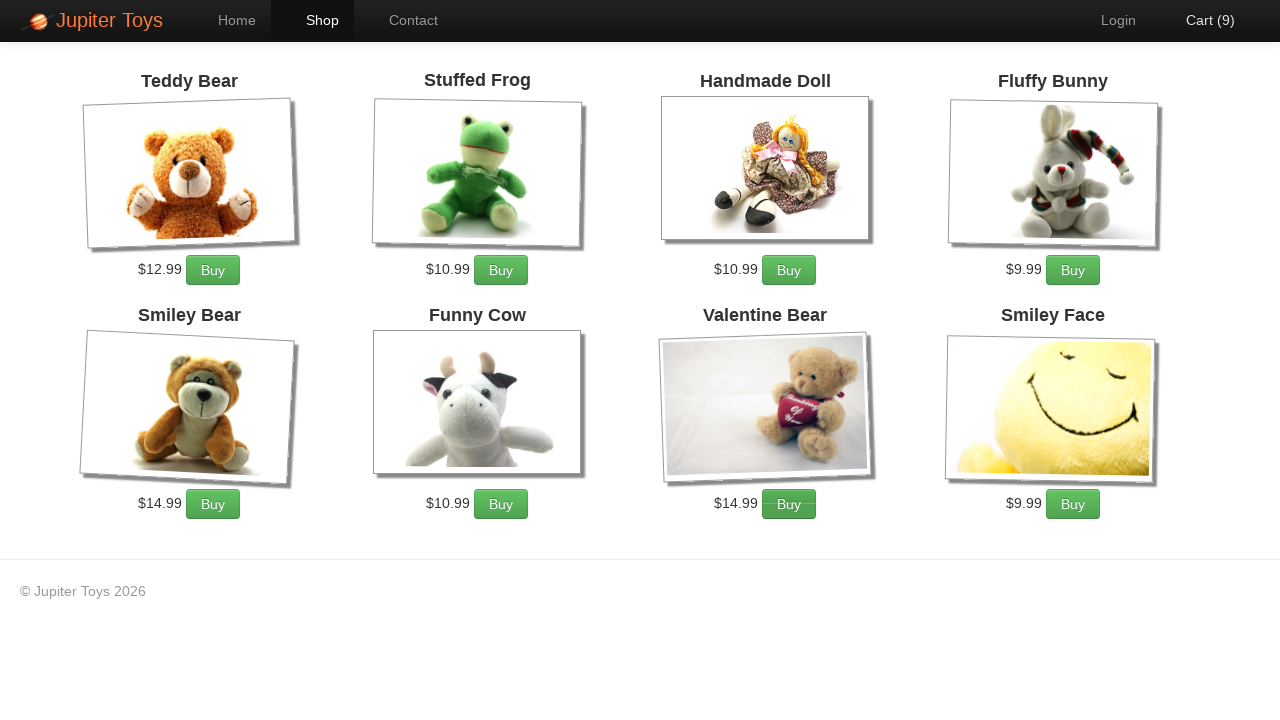

Clicked add to cart for Valentine Bear (3rd) at (789, 504) on li:has-text('Valentine Bear') a.btn
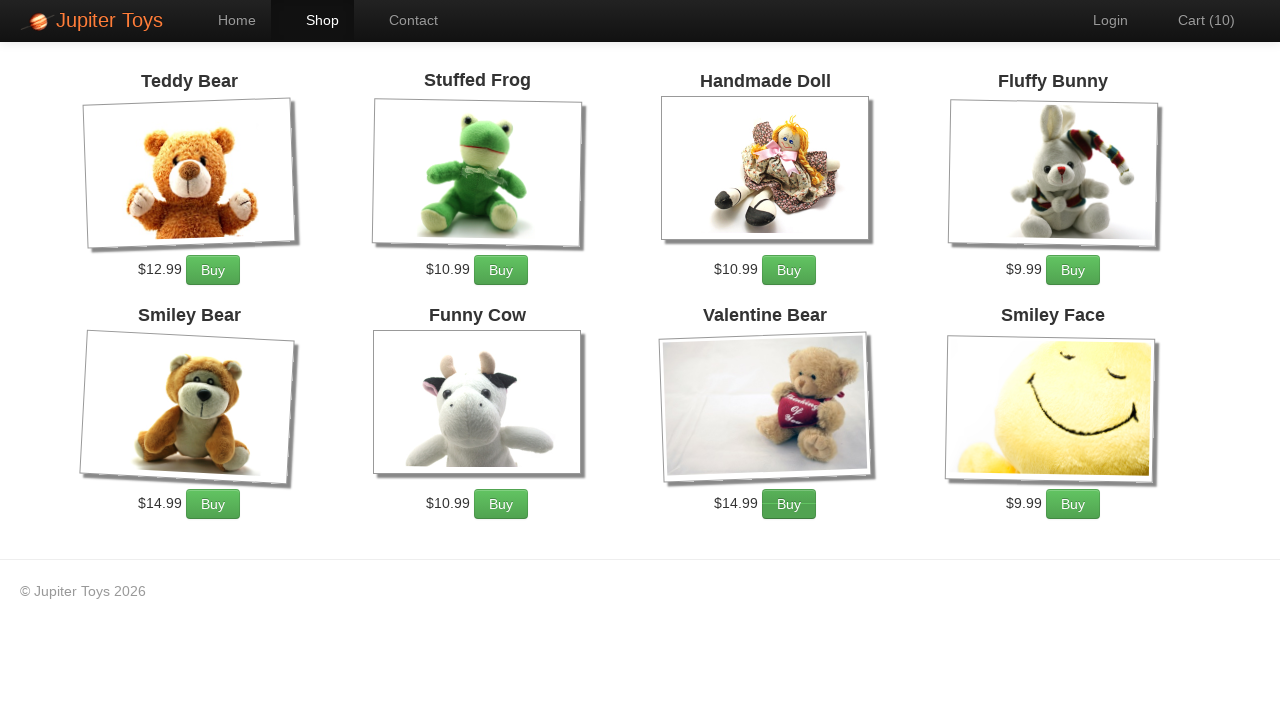

Clicked cart link to navigate to cart page at (1196, 20) on a[href='#/cart']
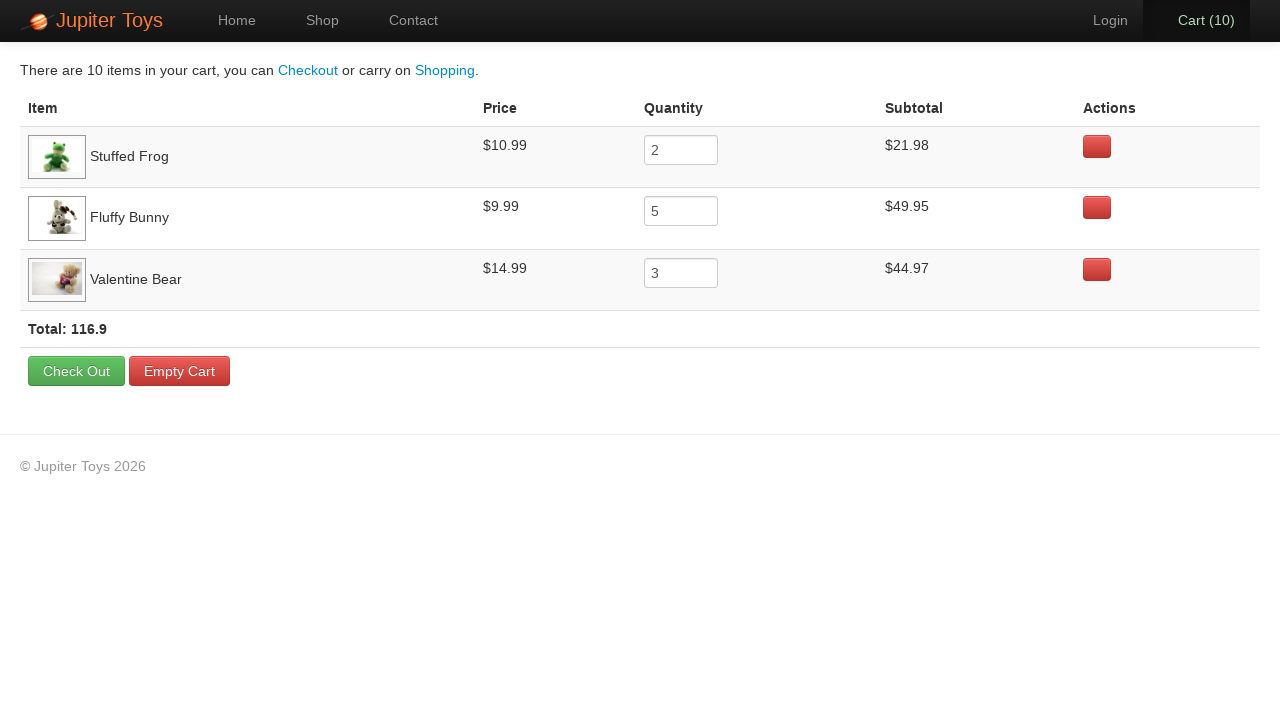

Cart items table loaded
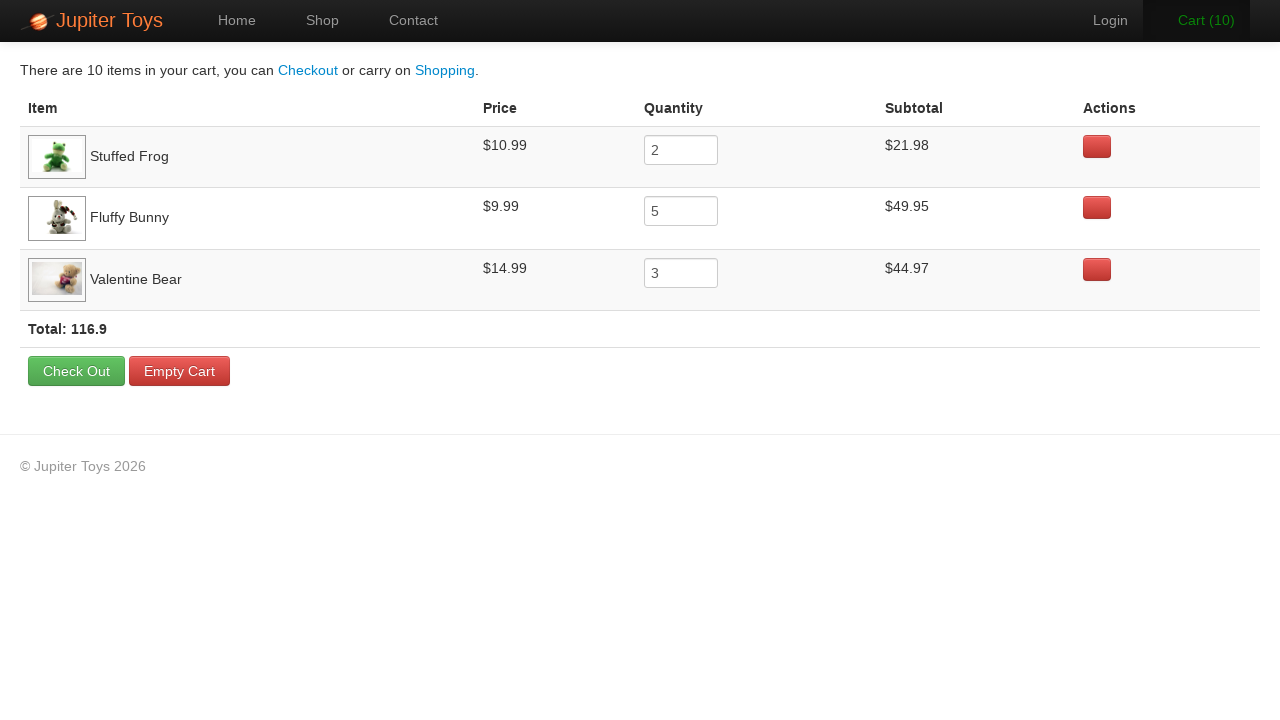

Verified Stuffed Frog is present in cart
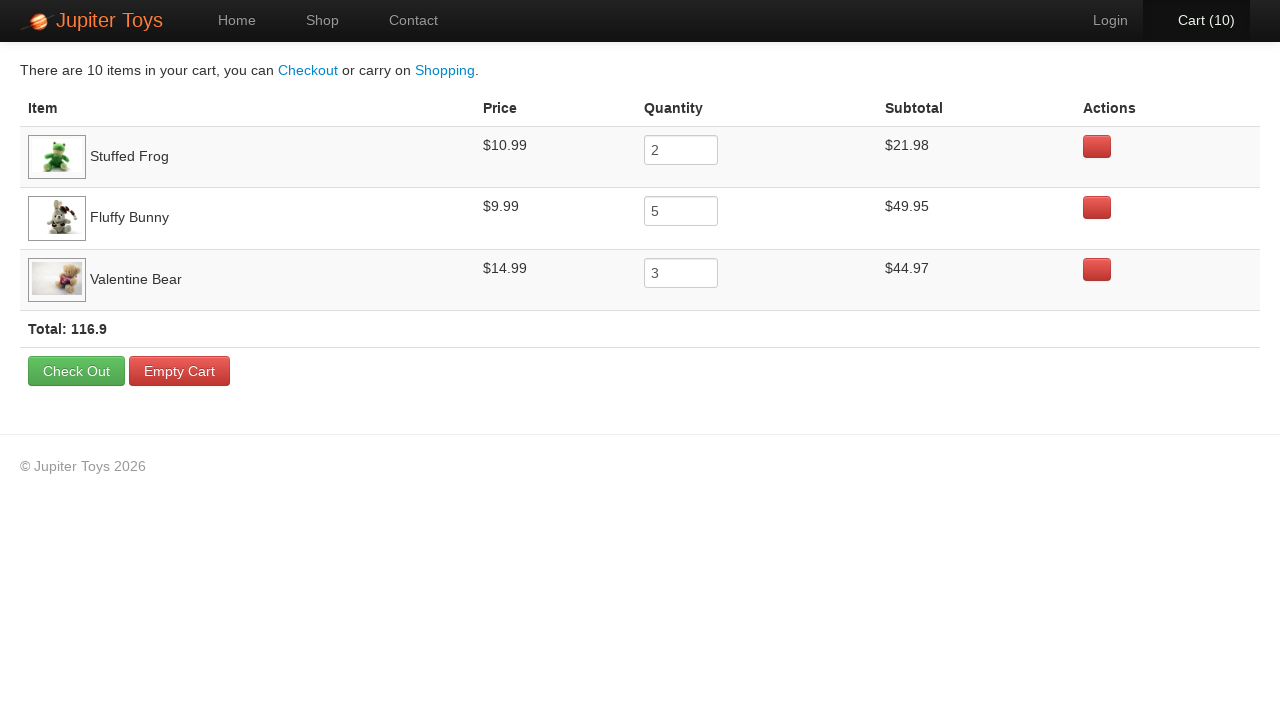

Verified Fluffy Bunny is present in cart
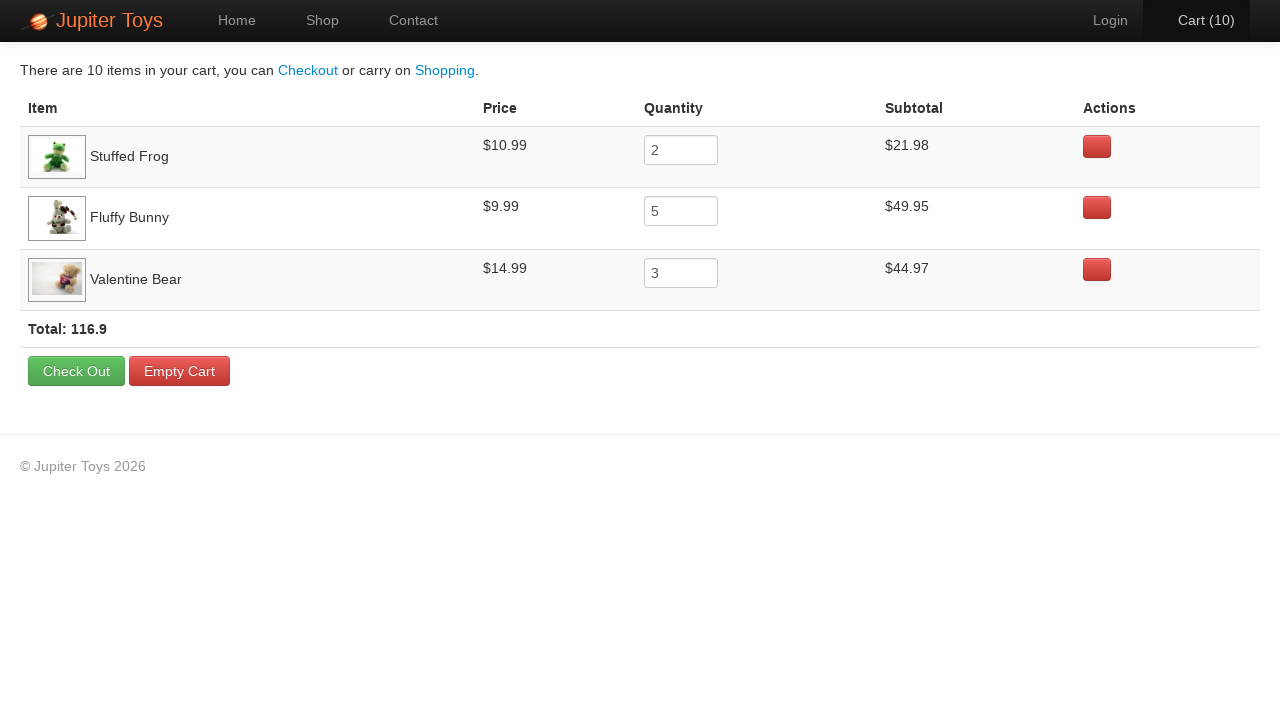

Verified Valentine Bear is present in cart
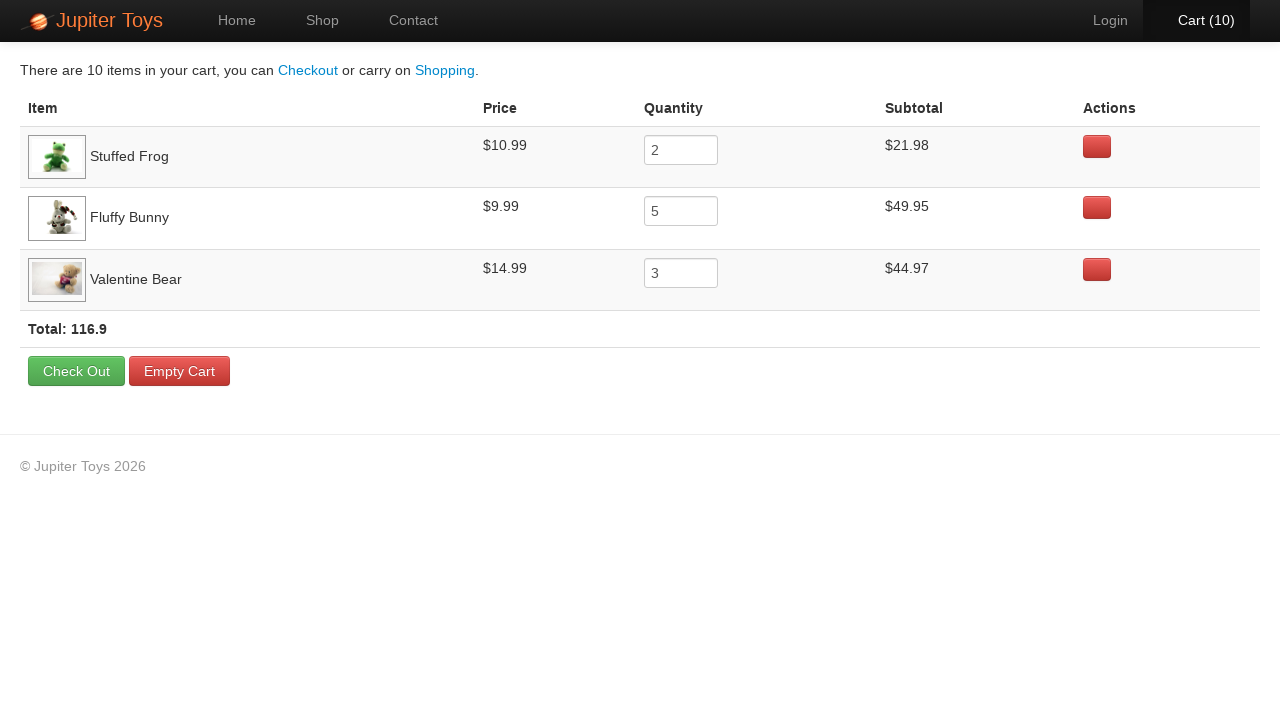

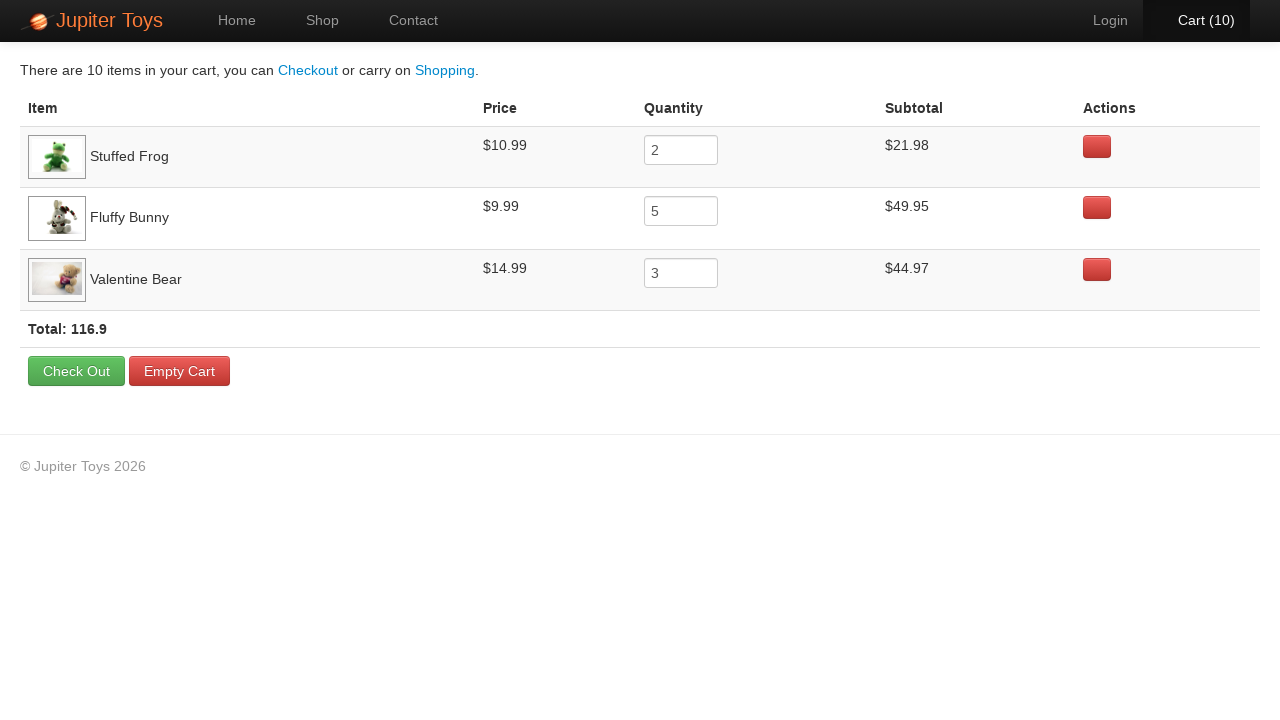